Tests a data types form submission by filling all form fields with valid data (except zip code left empty), submitting the form, and verifying the validation alerts are displayed.

Starting URL: https://bonigarcia.dev/selenium-webdriver-java/data-types.html

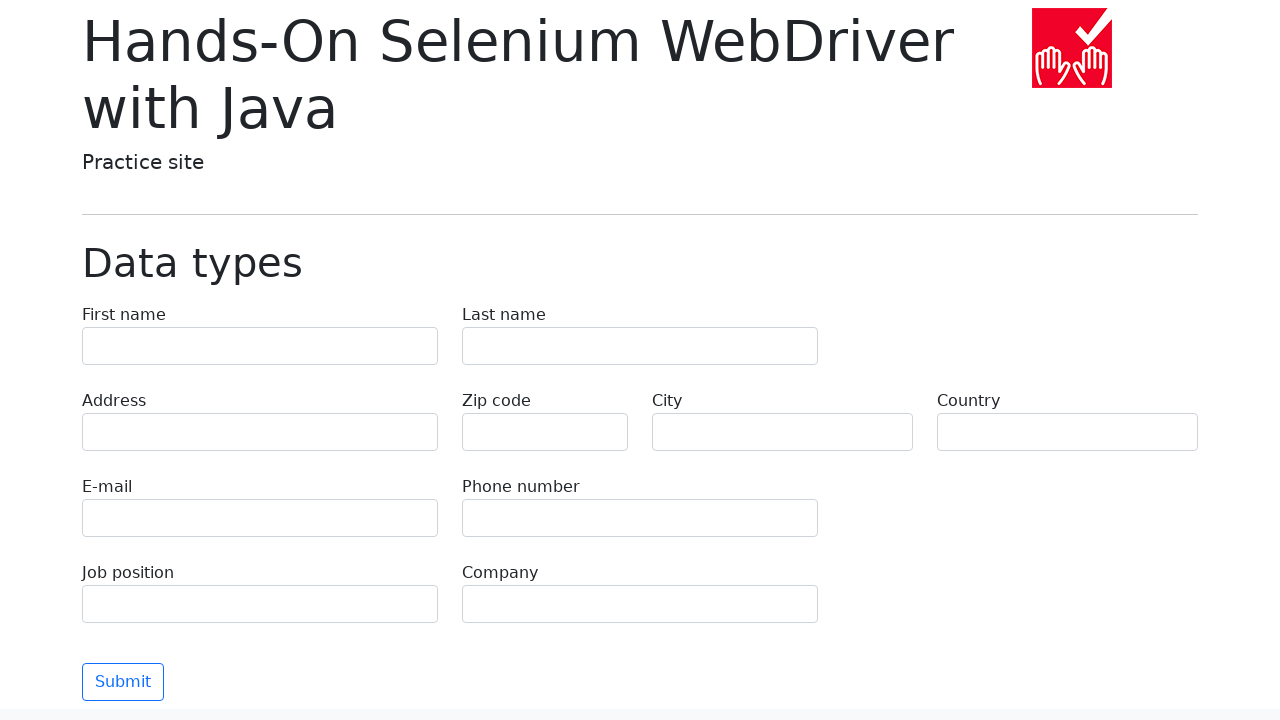

Navigated to data types form page
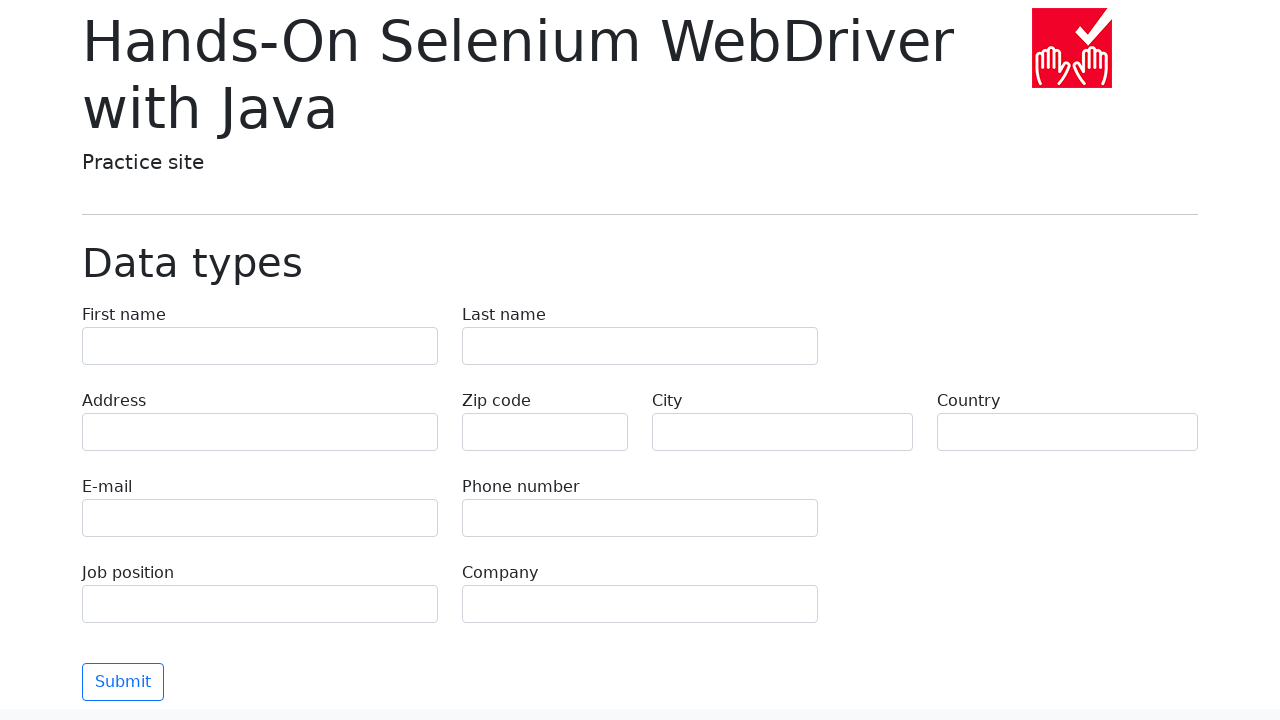

Filled first name field with 'Иван' on input[name='first-name']
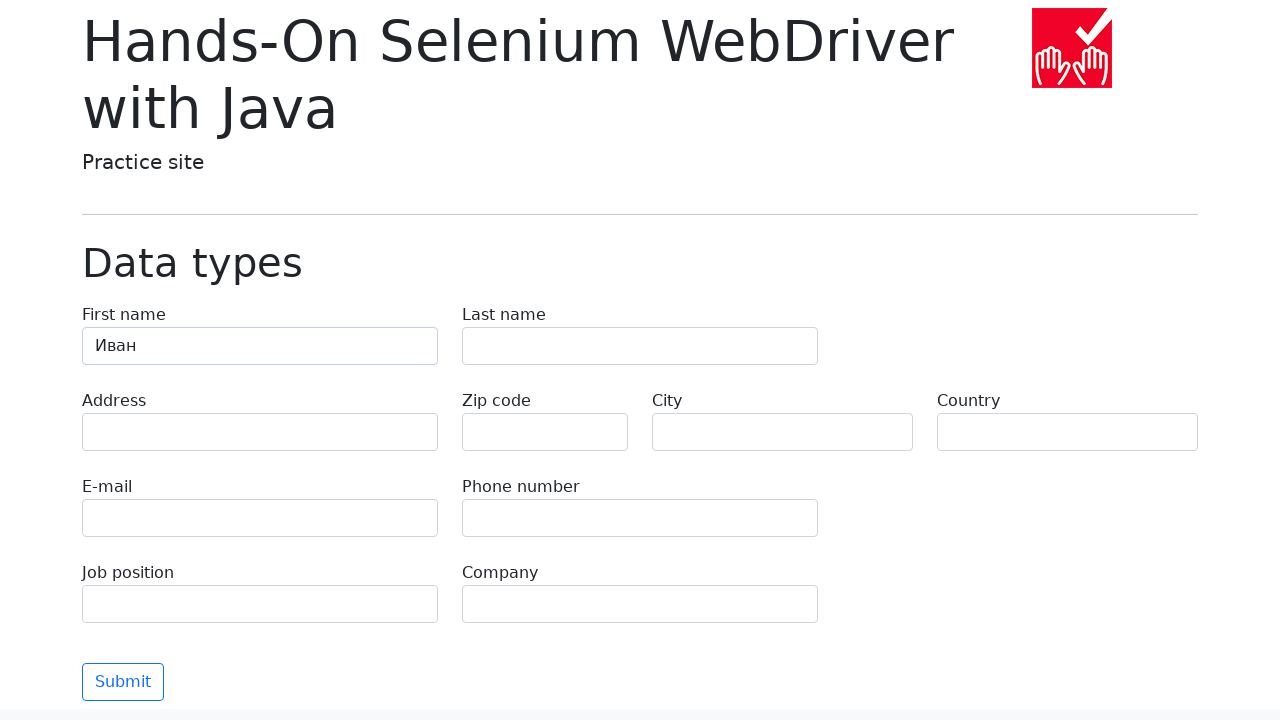

Filled last name field with 'Петров' on input[name='last-name']
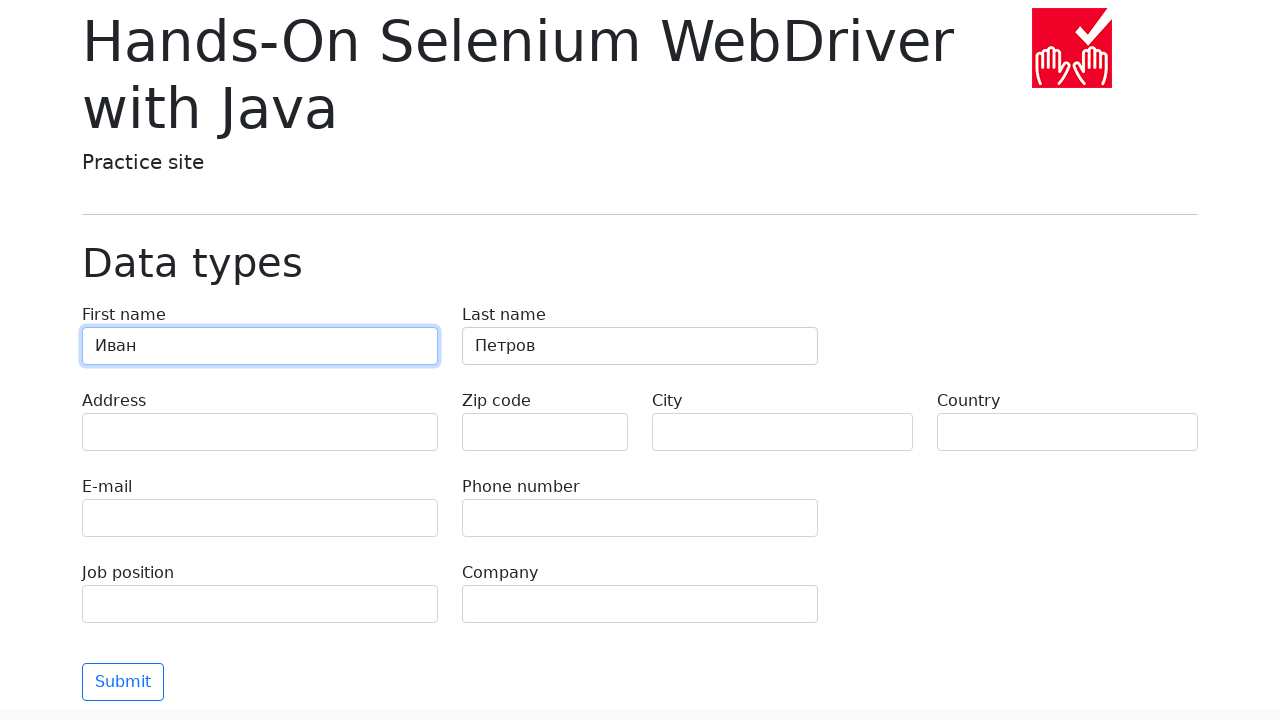

Filled address field with 'Ленина, 55-3' on input[name='address']
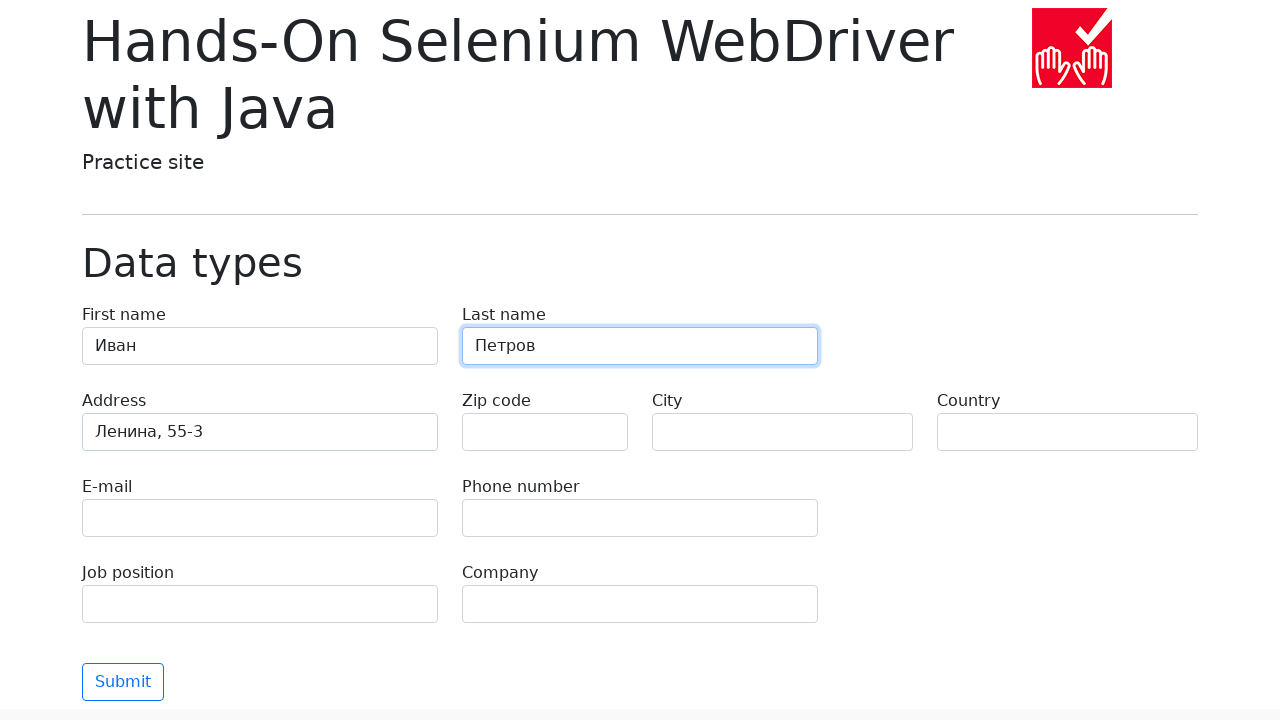

Filled email field with 'test@skypro.com' on input[name='e-mail']
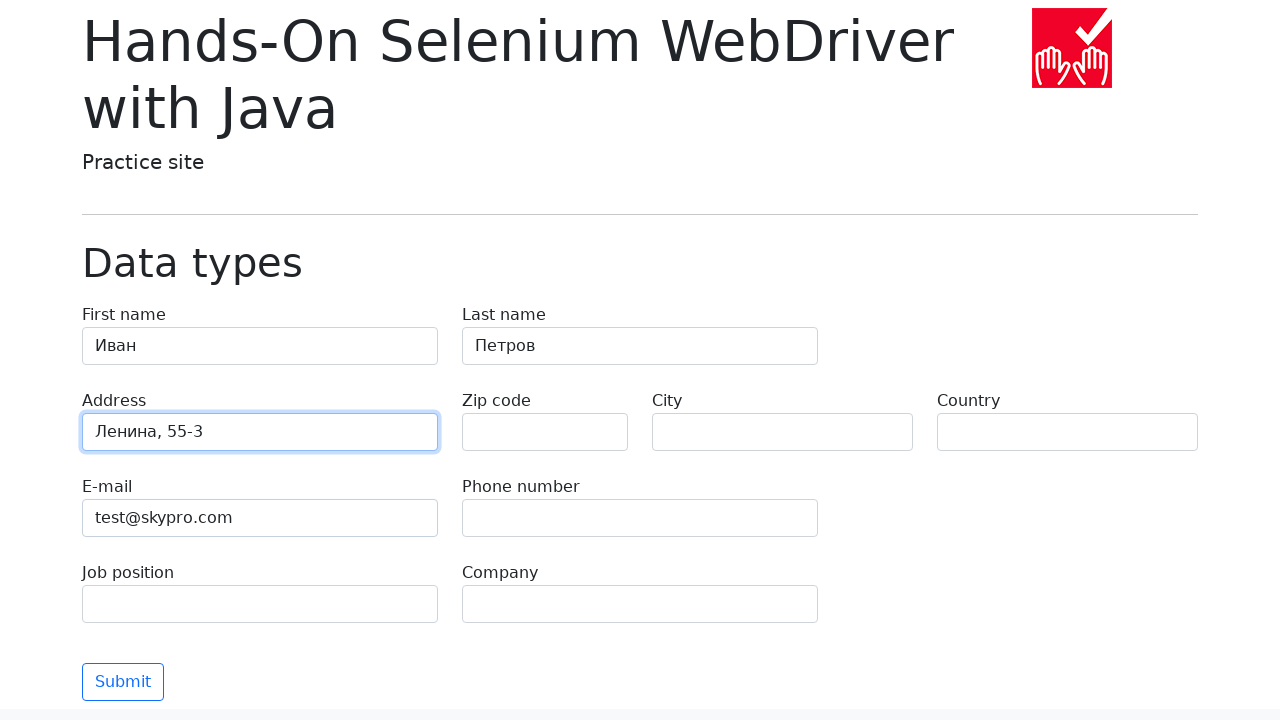

Filled phone field with '+7985899998787' on input[name='phone']
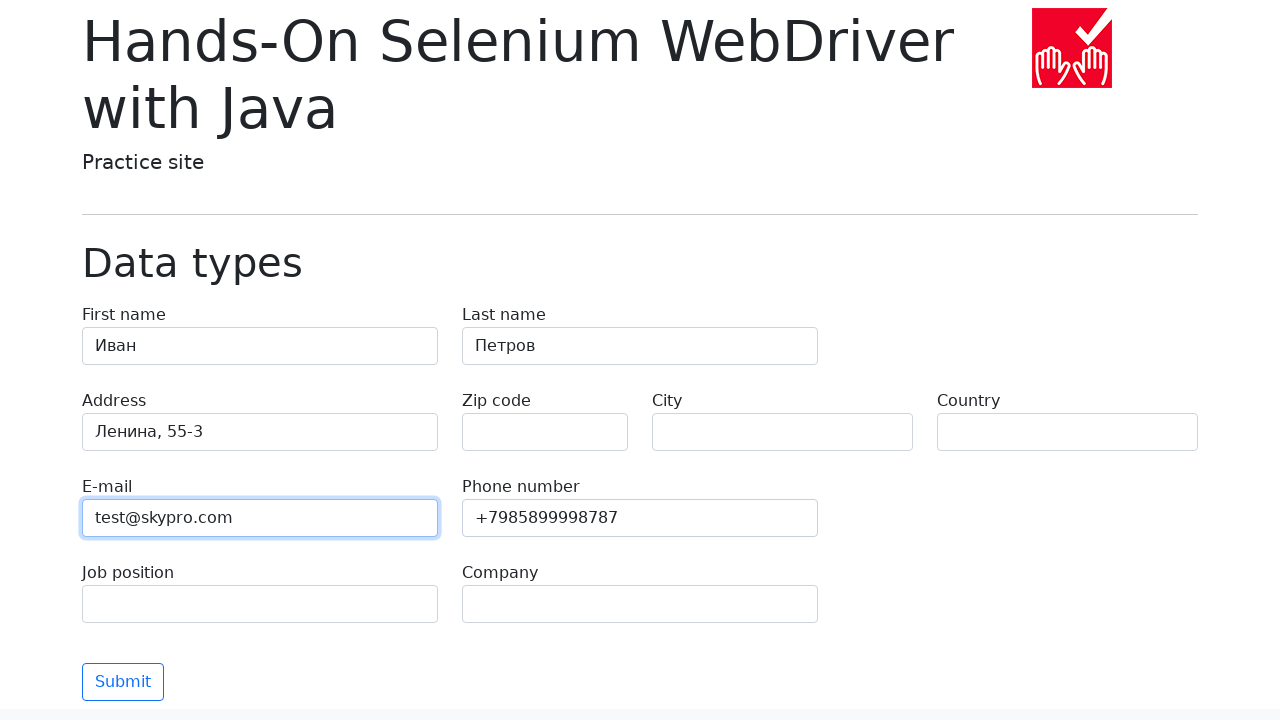

Left zip code field empty intentionally on input[name='zip-code']
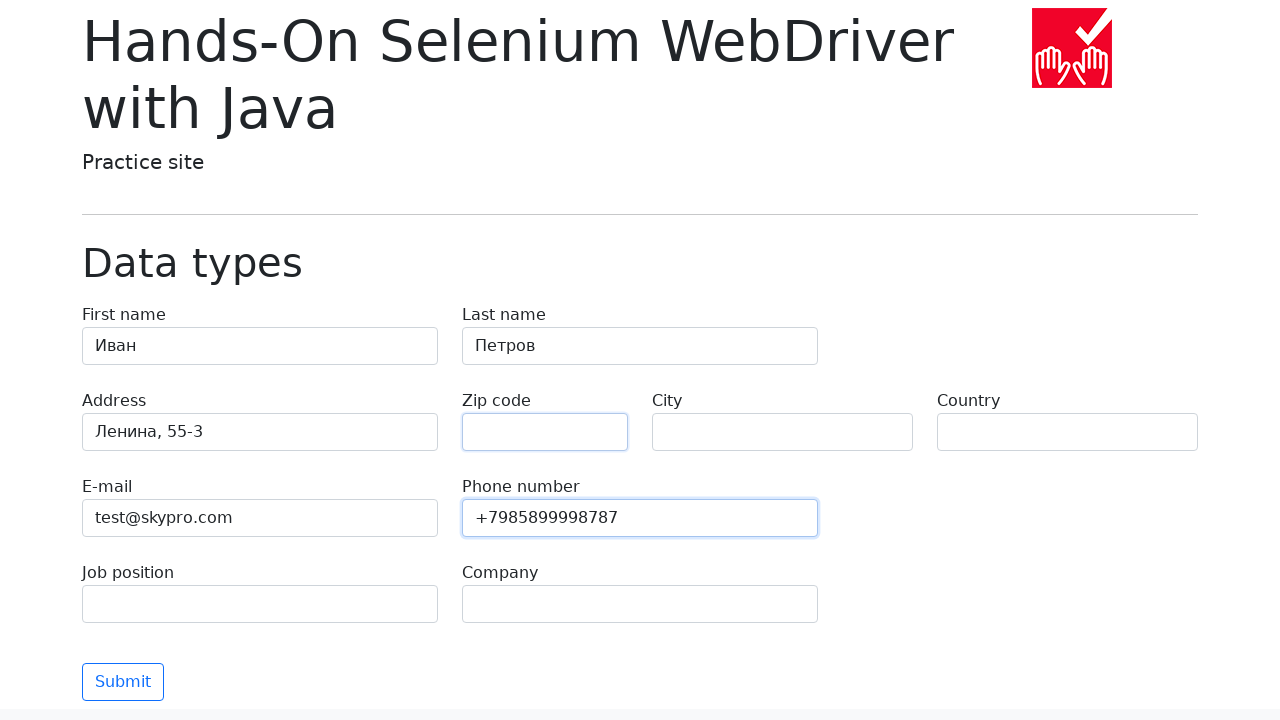

Filled city field with 'Москва' on input[name='city']
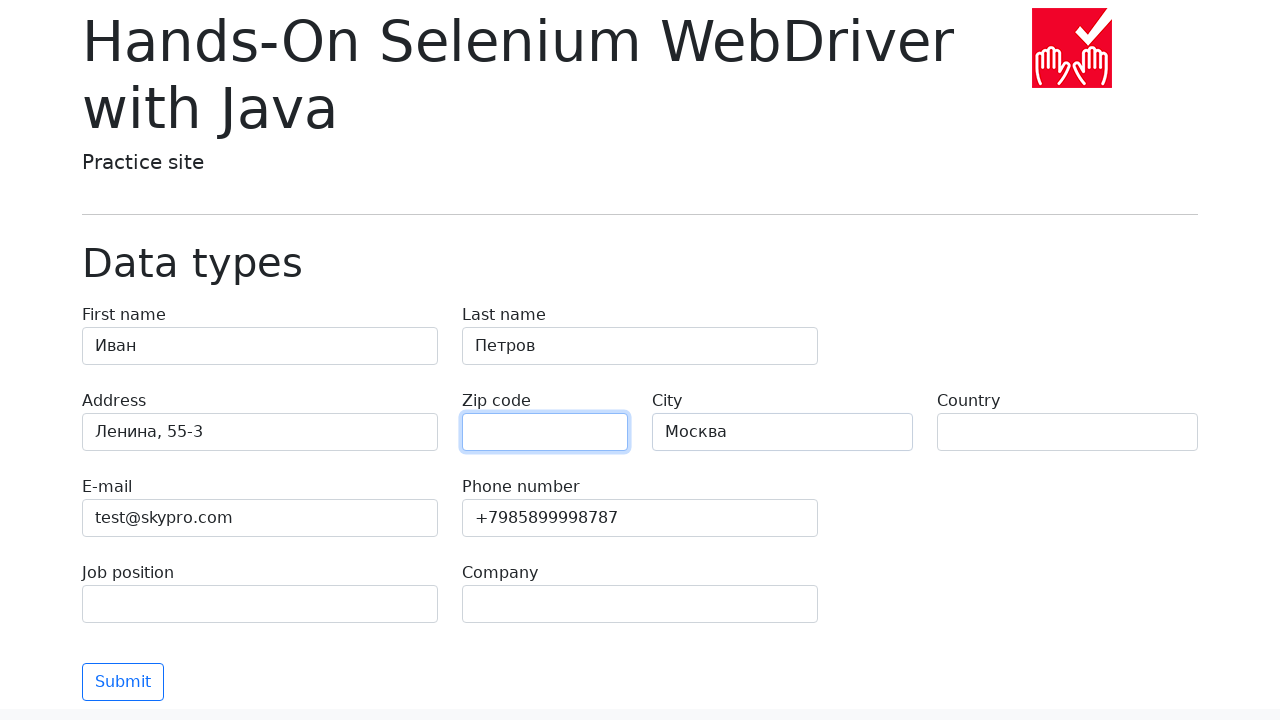

Filled country field with 'Россия' on input[name='country']
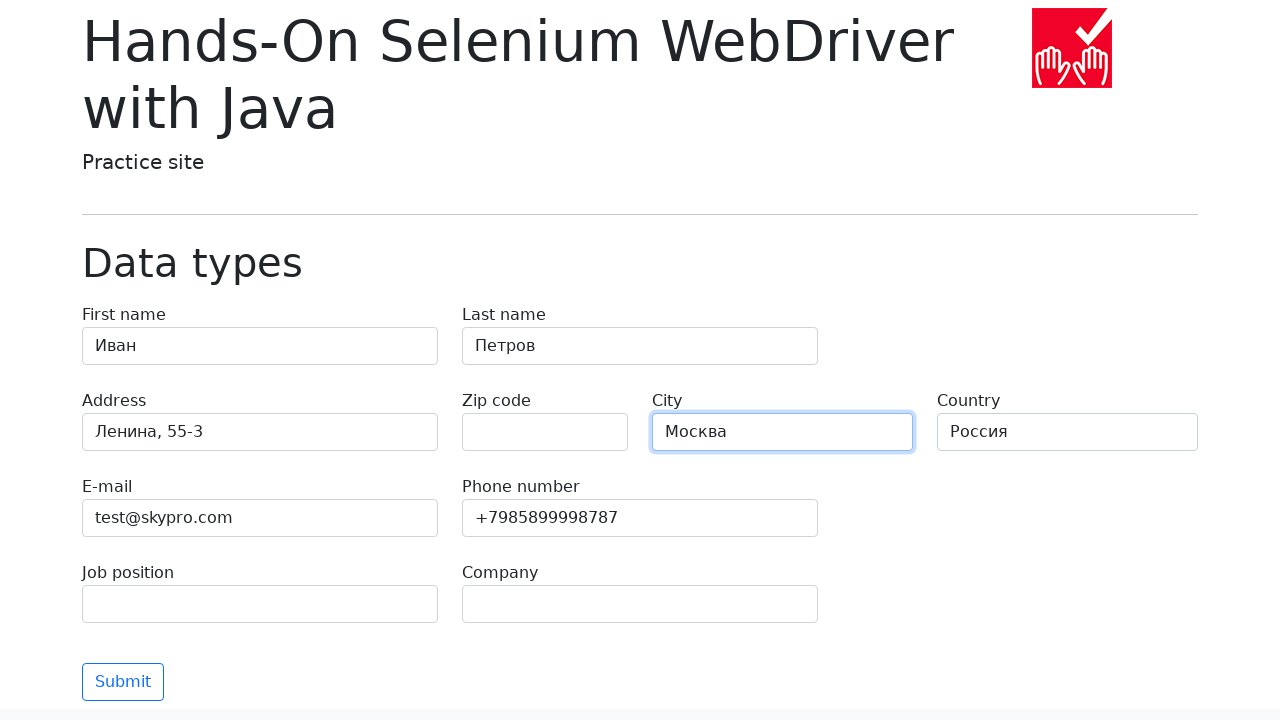

Filled job position field with 'QA' on input[name='job-position']
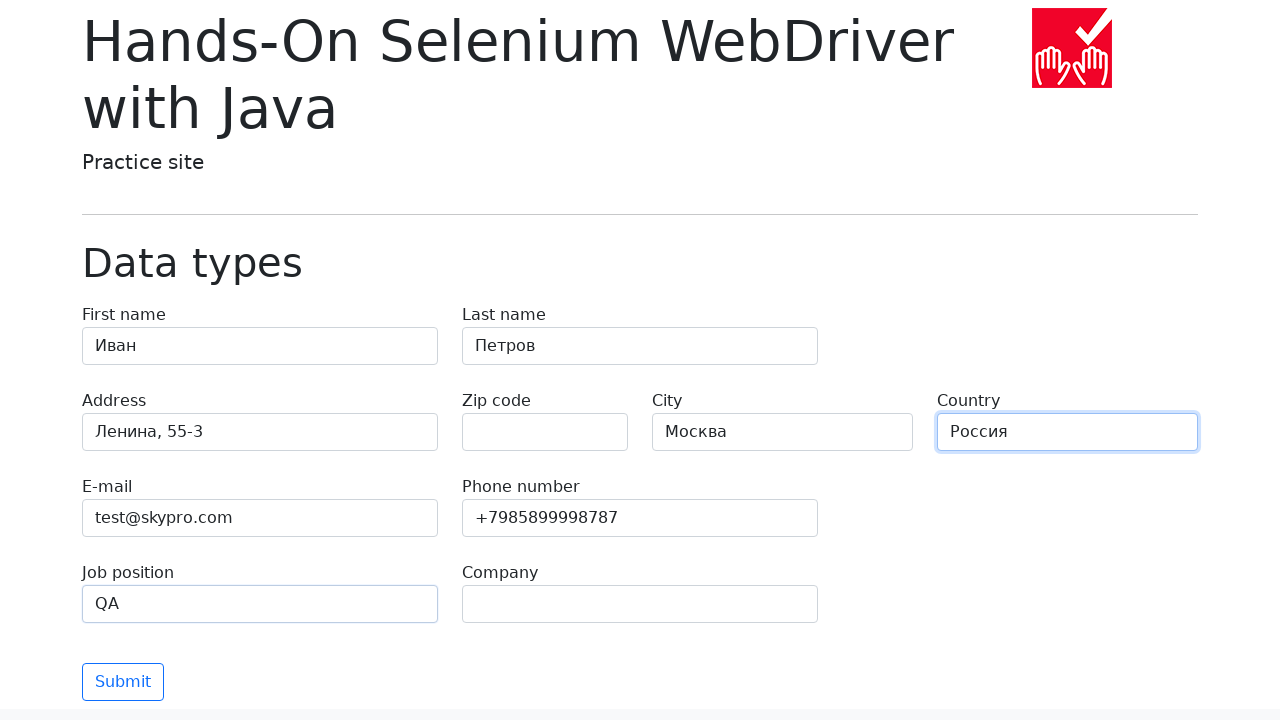

Filled company field with 'SkyPro' on input[name='company']
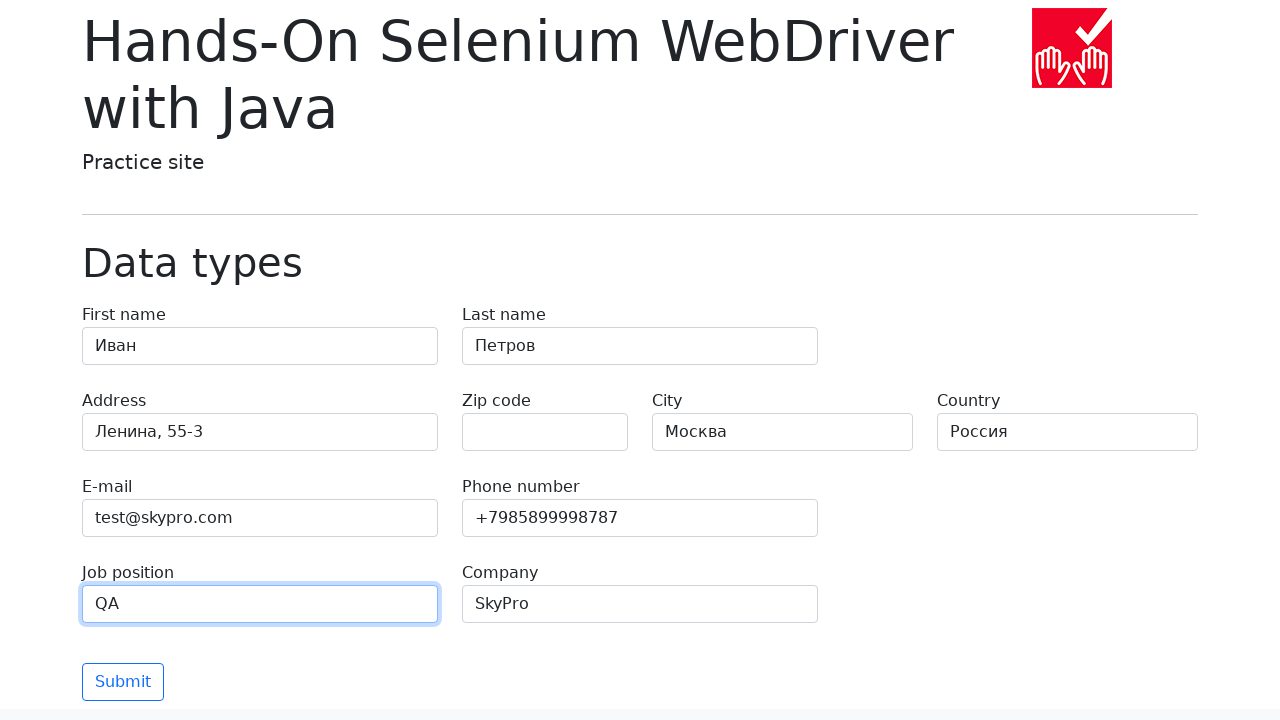

Clicked submit button to submit the form at (123, 682) on button[type='submit']
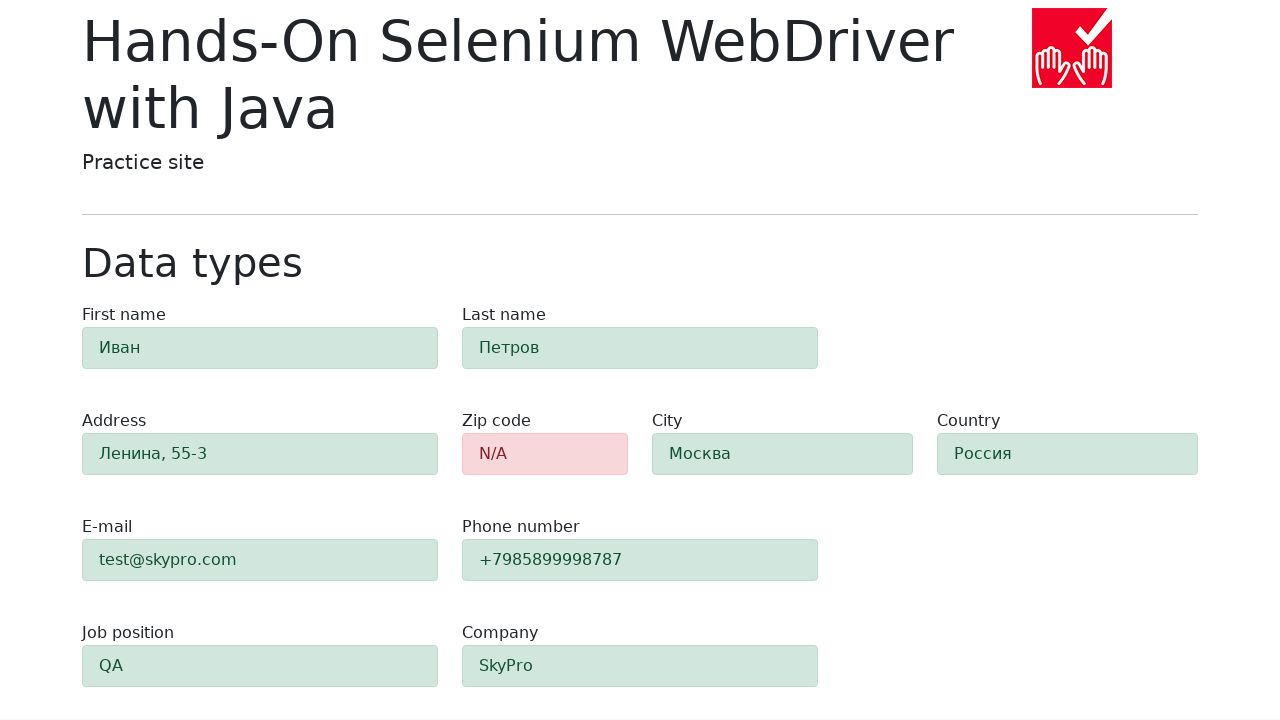

Validation alert appeared confirming zip code field validation error
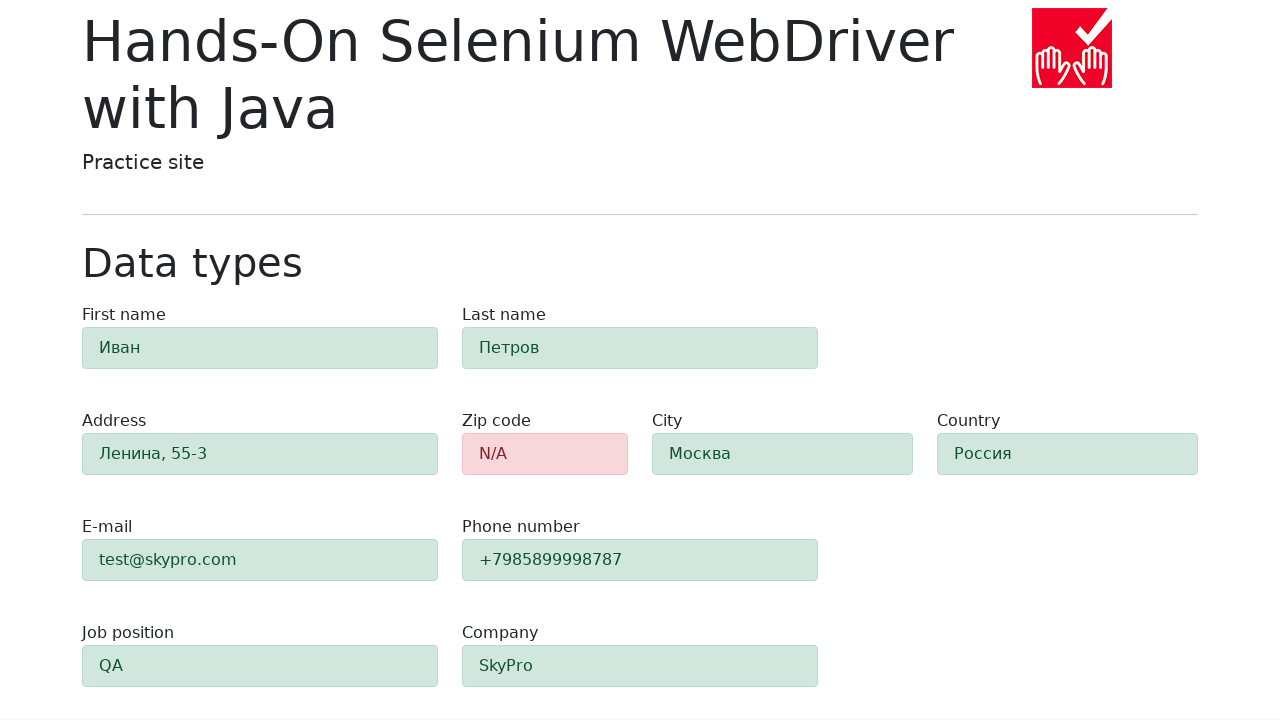

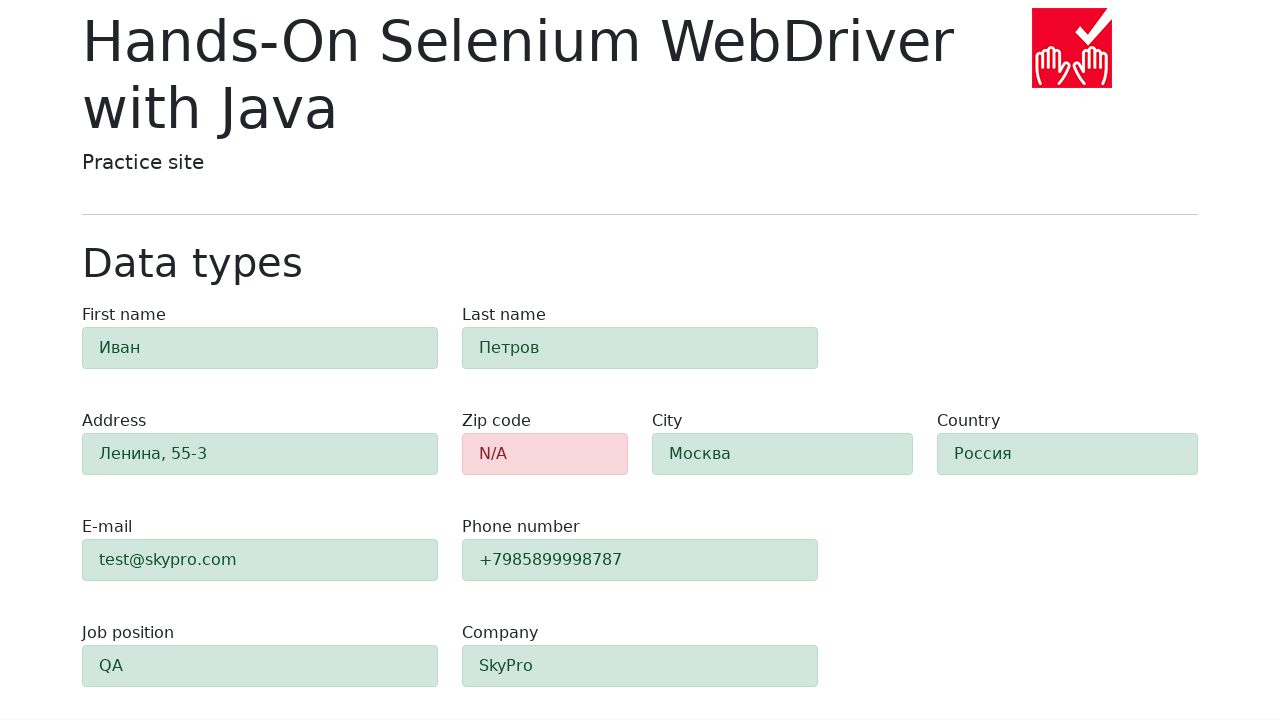